Tests the contact form submission by navigating to the Contact Us page, filling in name, email, and message fields, then submitting the form.

Starting URL: https://shopdemo-alex-hot.koyeb.app/

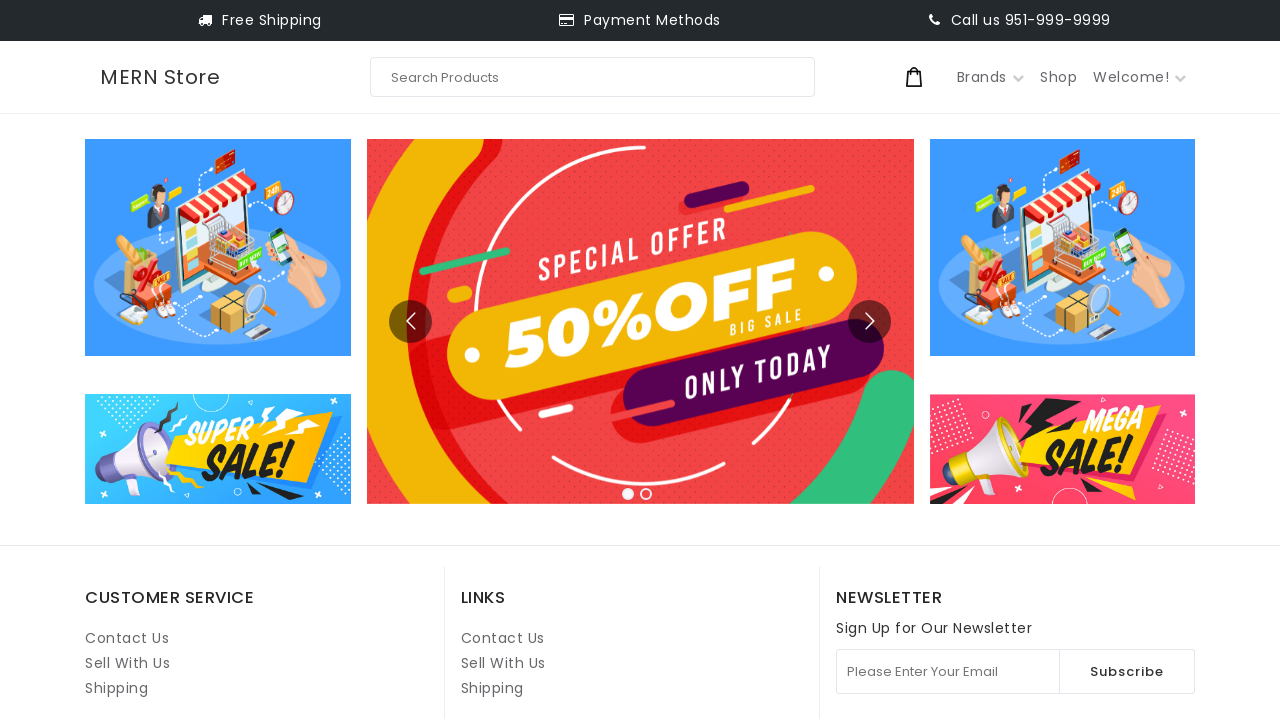

Clicked on Contact Us link at (503, 638) on internal:role=link[name="Contact Us"i] >> nth=1
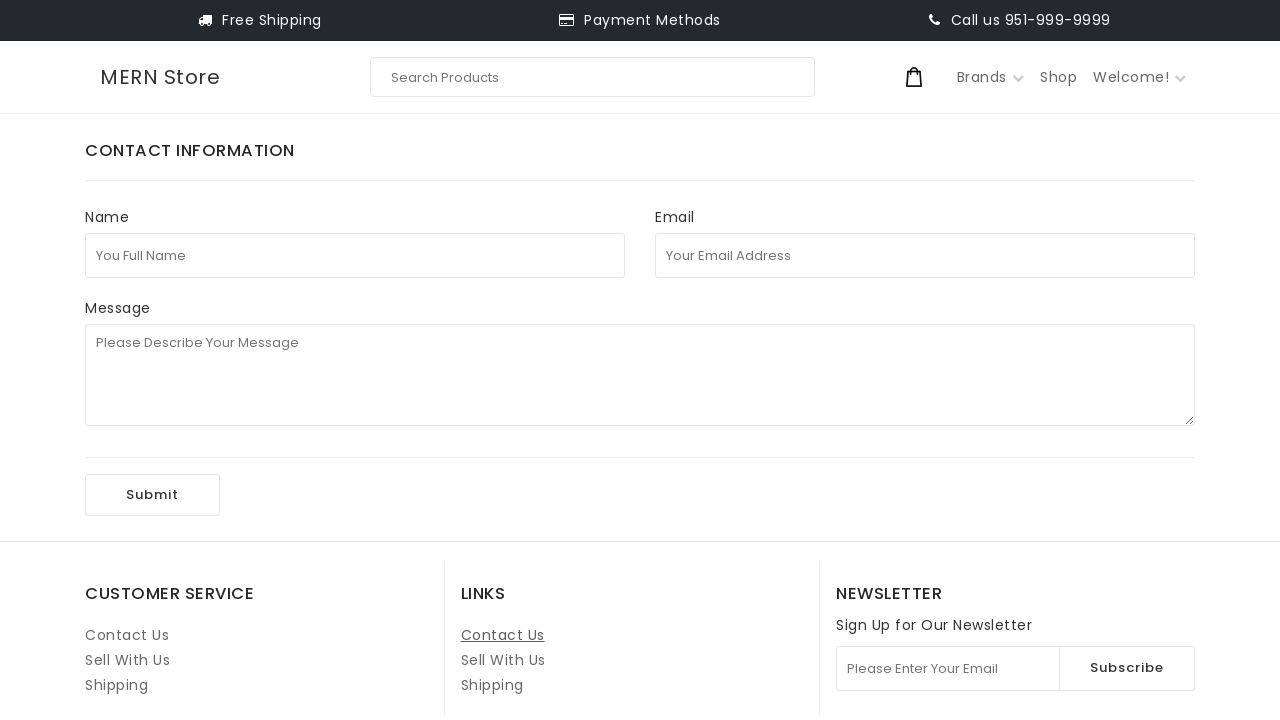

Clicked on full name field at (355, 255) on internal:attr=[placeholder="You Full Name"i]
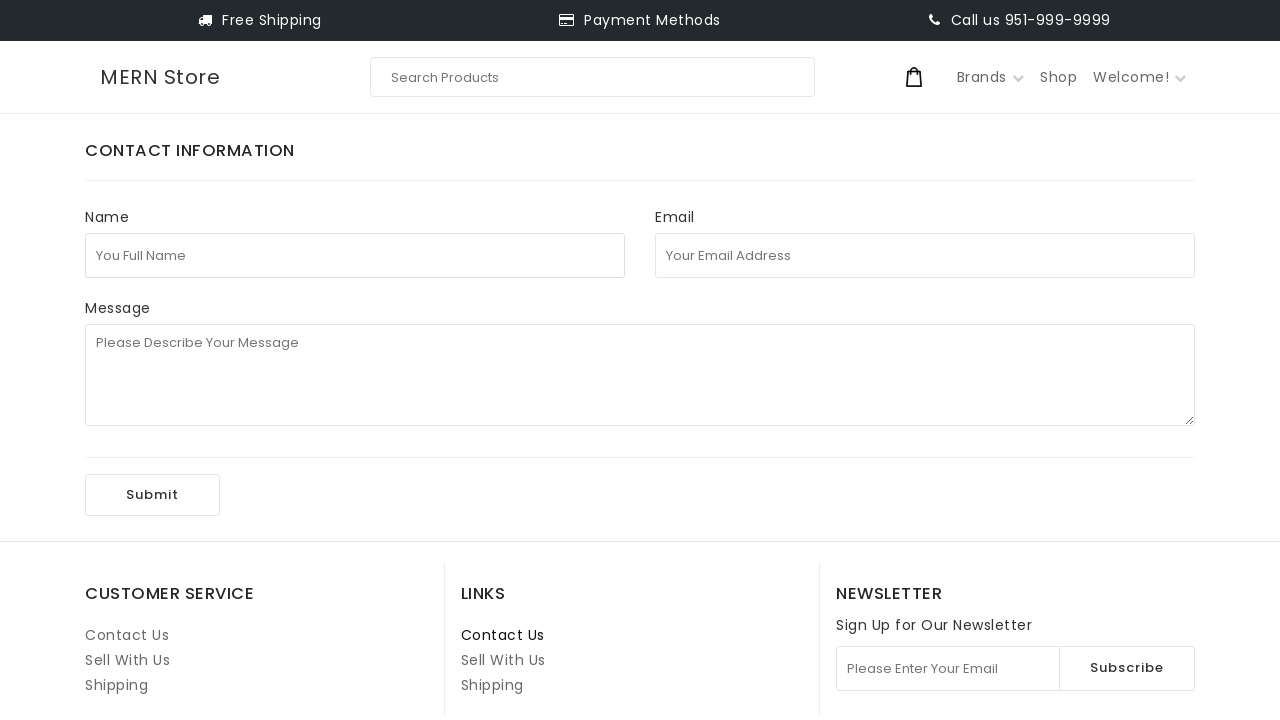

Filled in full name field with 'test123' on internal:attr=[placeholder="You Full Name"i]
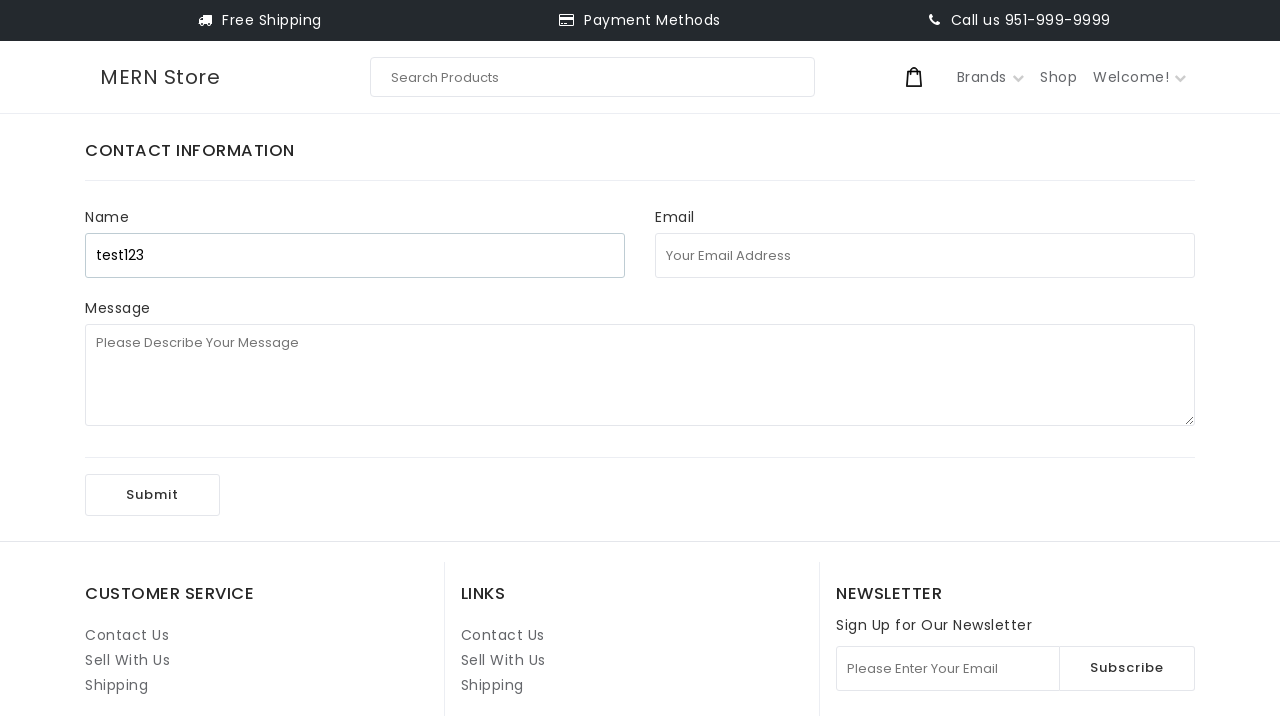

Clicked on email address field at (925, 255) on internal:attr=[placeholder="Your Email Address"i]
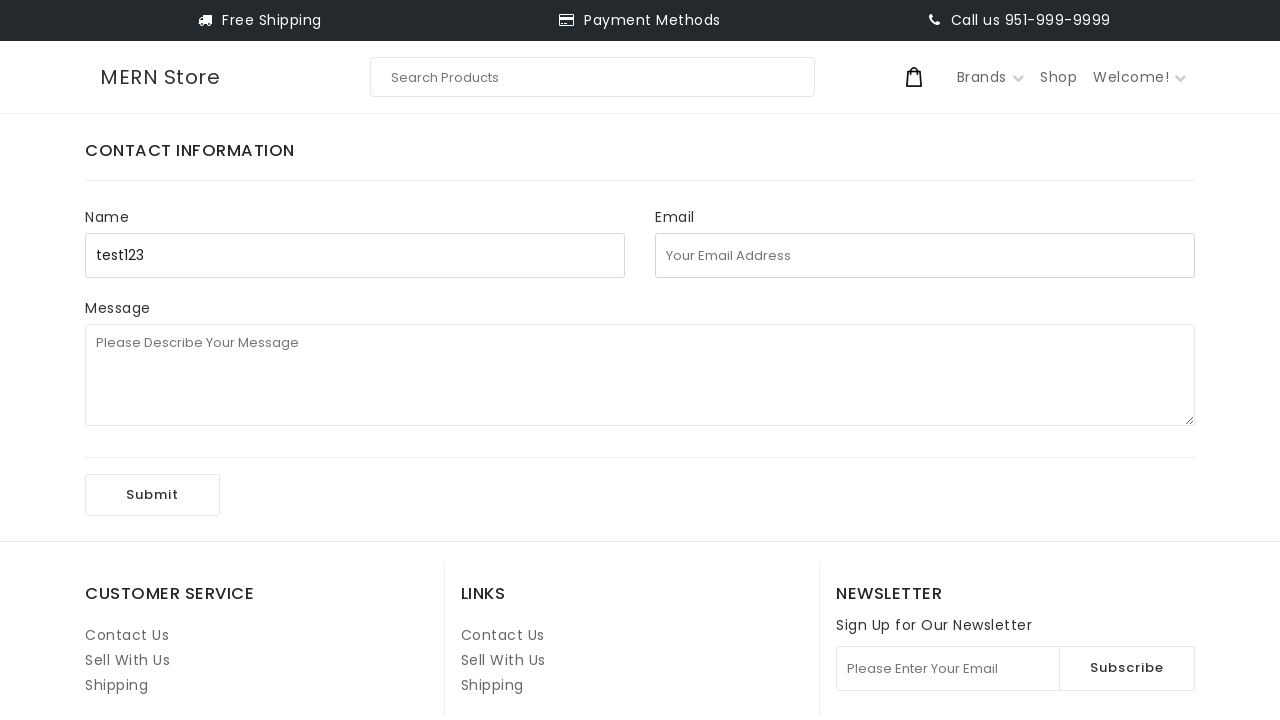

Filled in email address field with 'testuser7283@uuu.com' on internal:attr=[placeholder="Your Email Address"i]
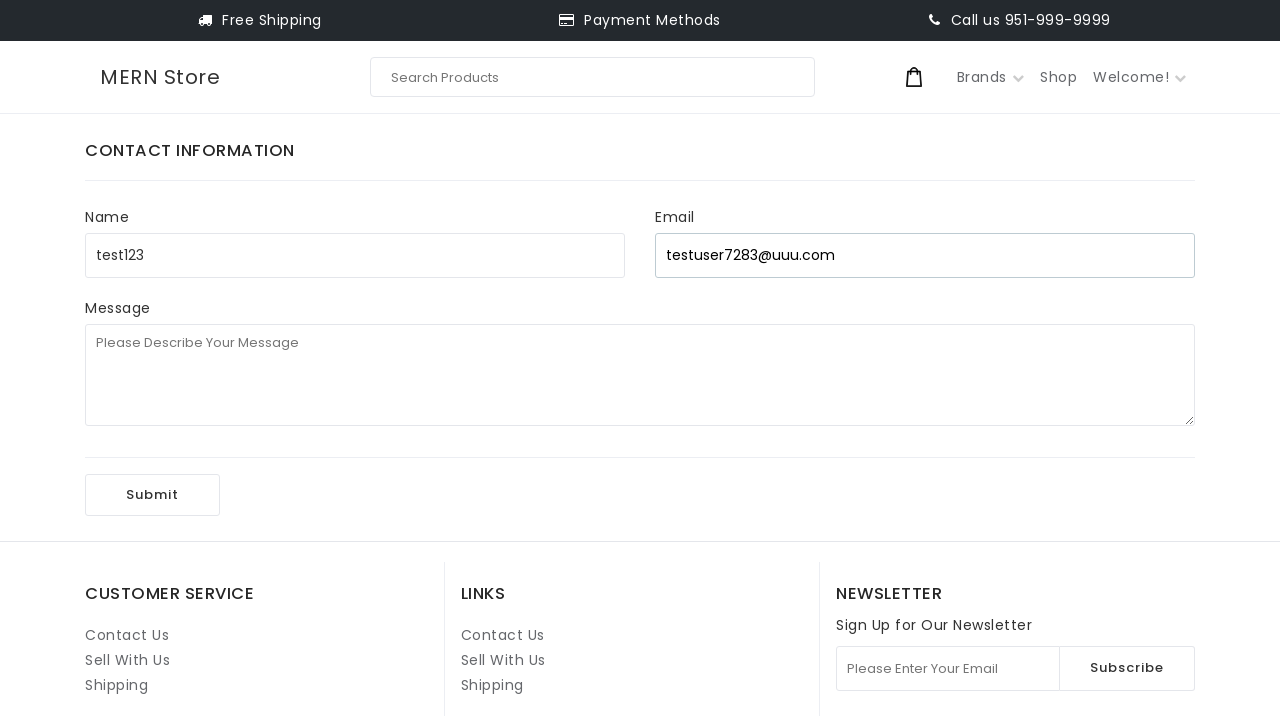

Clicked on message field at (640, 375) on internal:attr=[placeholder="Please Describe Your Message"i]
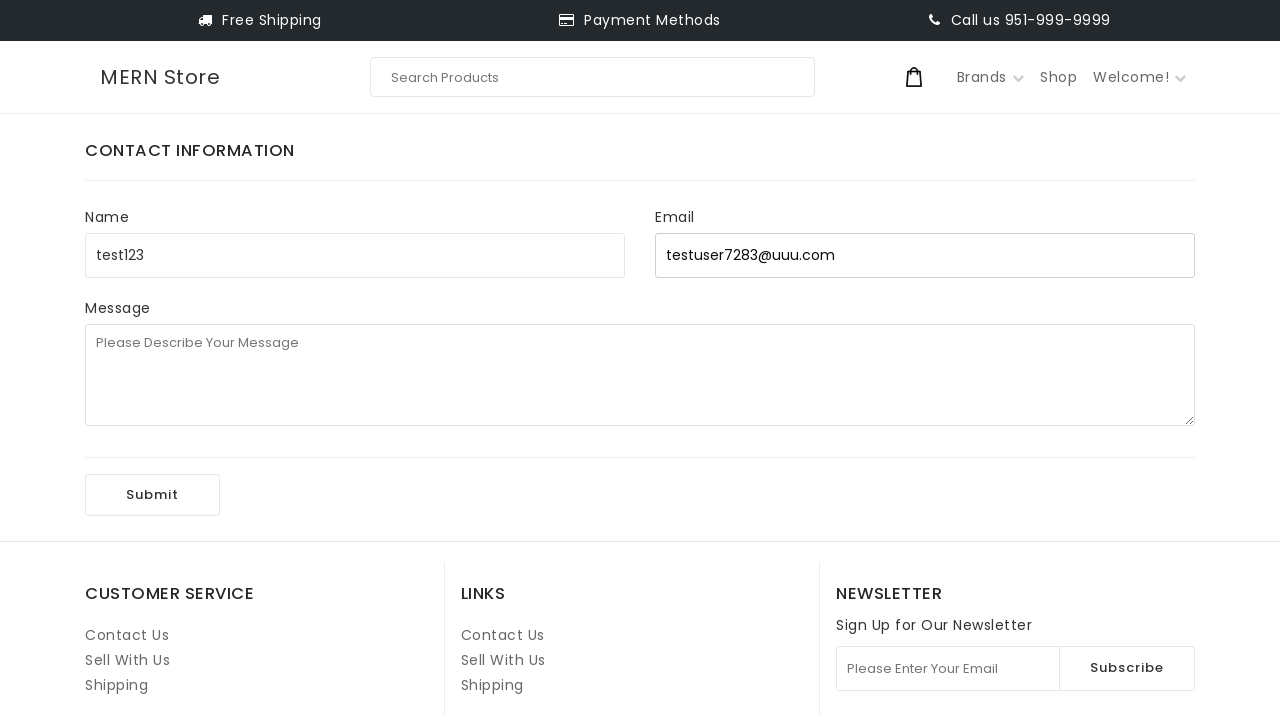

Filled in message field with '1st playwright test' on internal:attr=[placeholder="Please Describe Your Message"i]
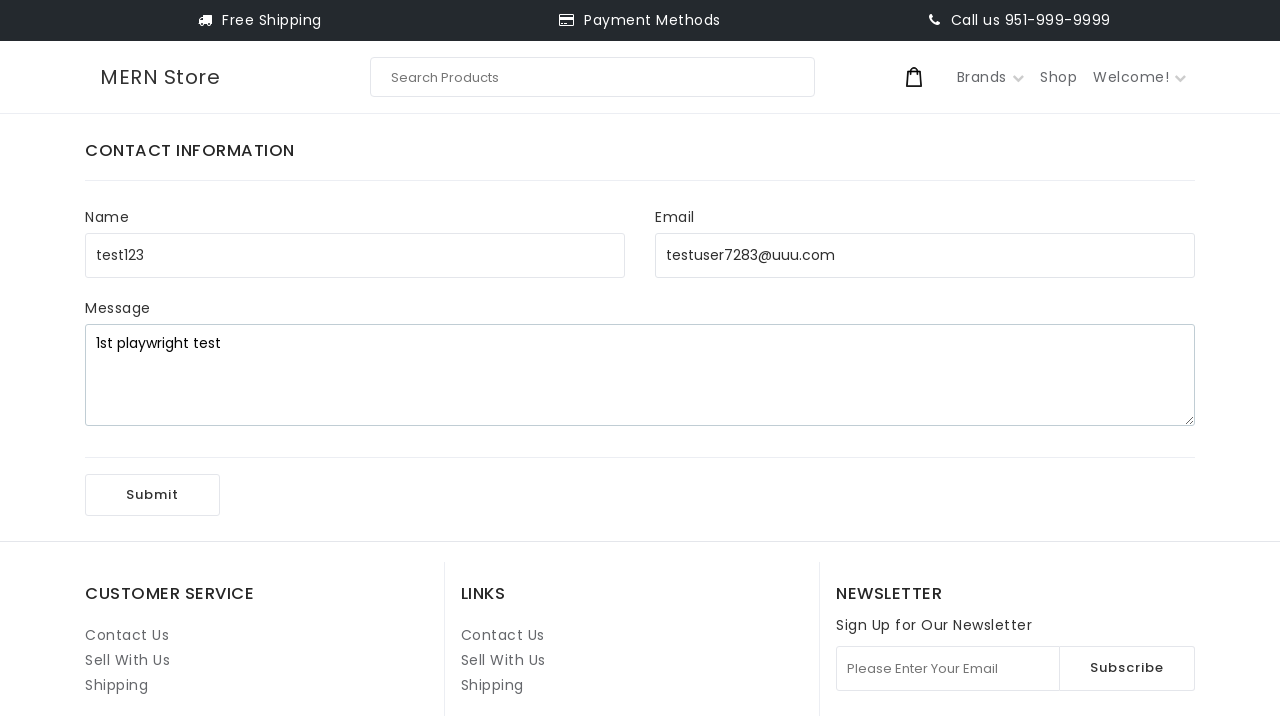

Clicked Submit button to submit contact form at (152, 495) on internal:role=button[name="Submit"i]
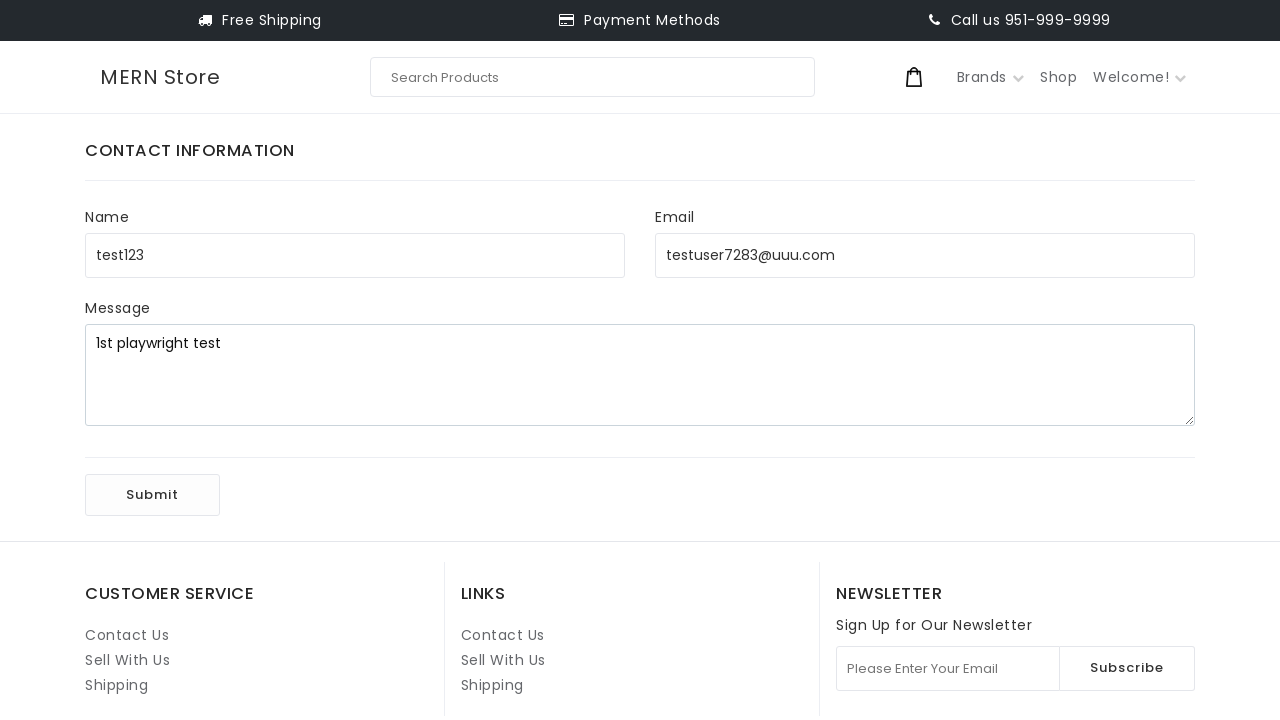

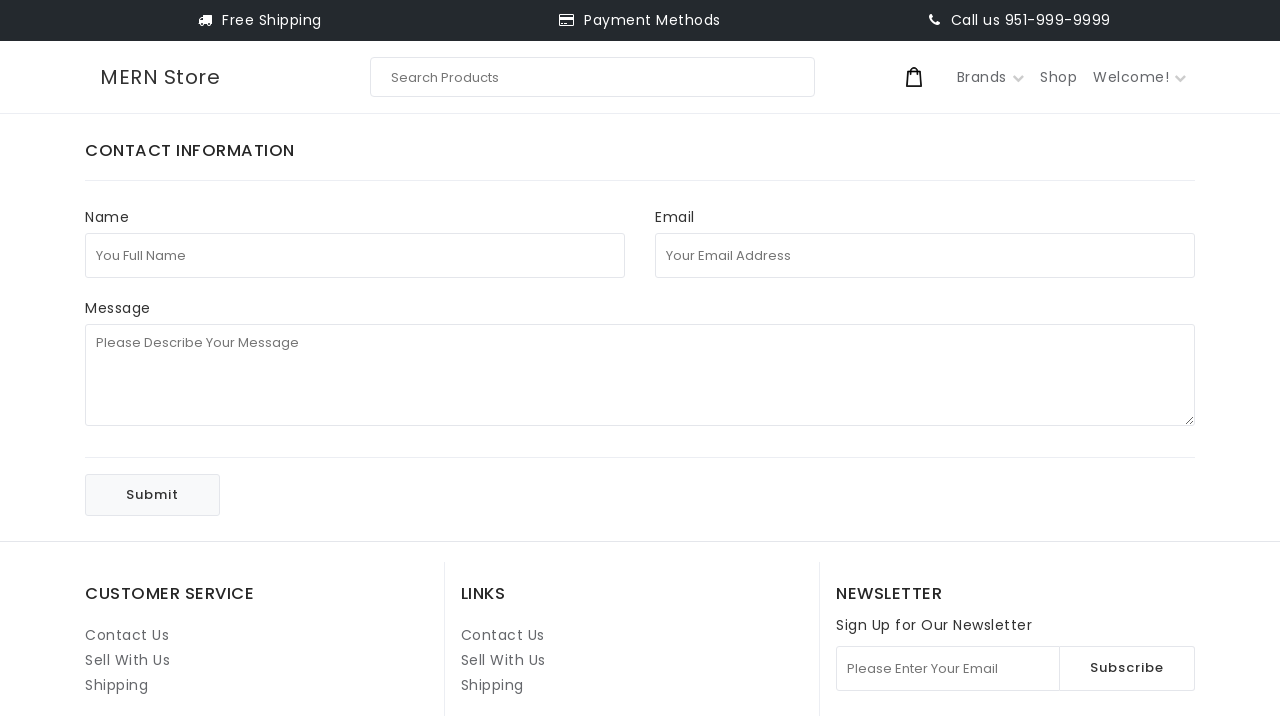